Tests dropdown functionality by selecting each available option in sequence

Starting URL: https://wavingtest.github.io/Test_Healing/

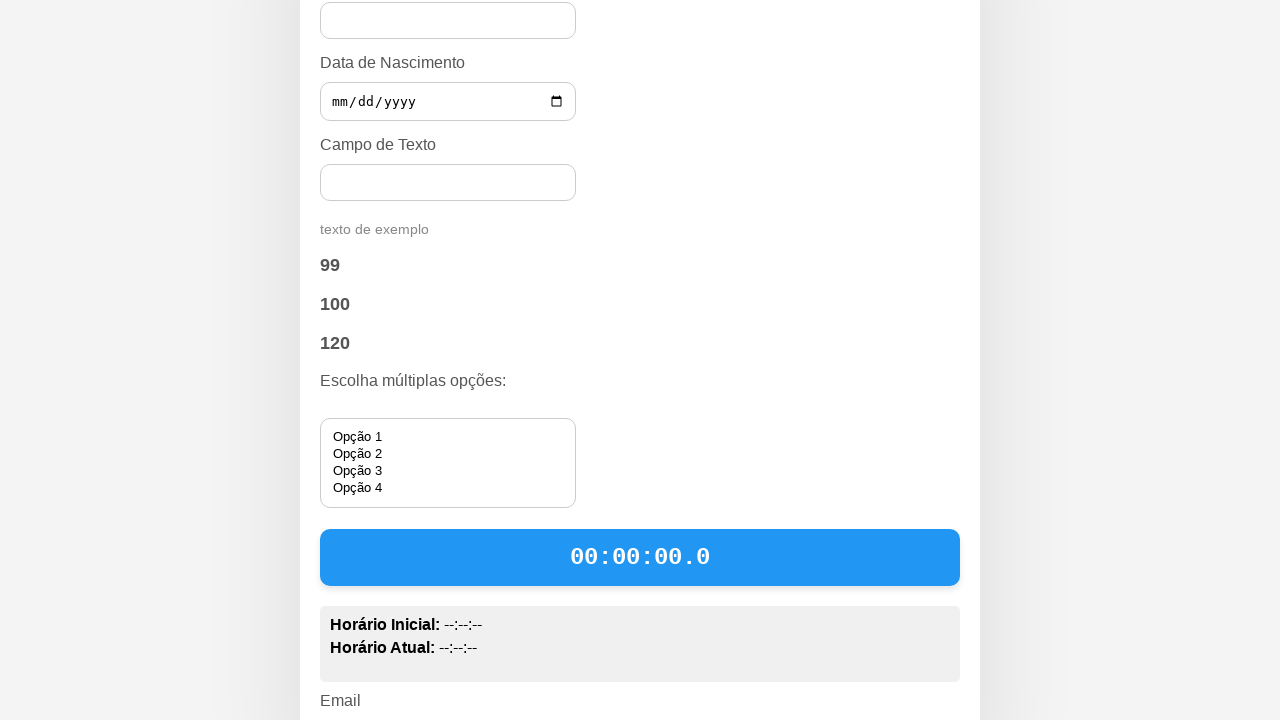

Selected dropdown option at index 0 on #opcoes1234
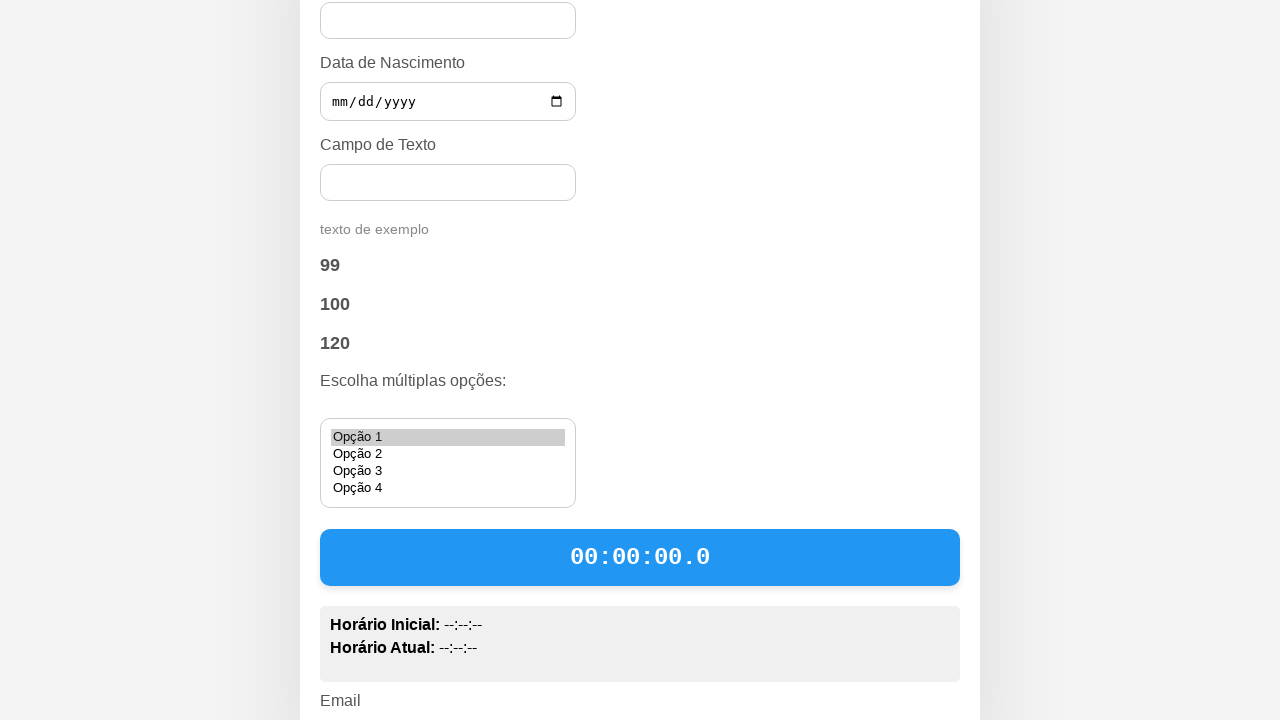

Selected dropdown option at index 1 on #opcoes1234
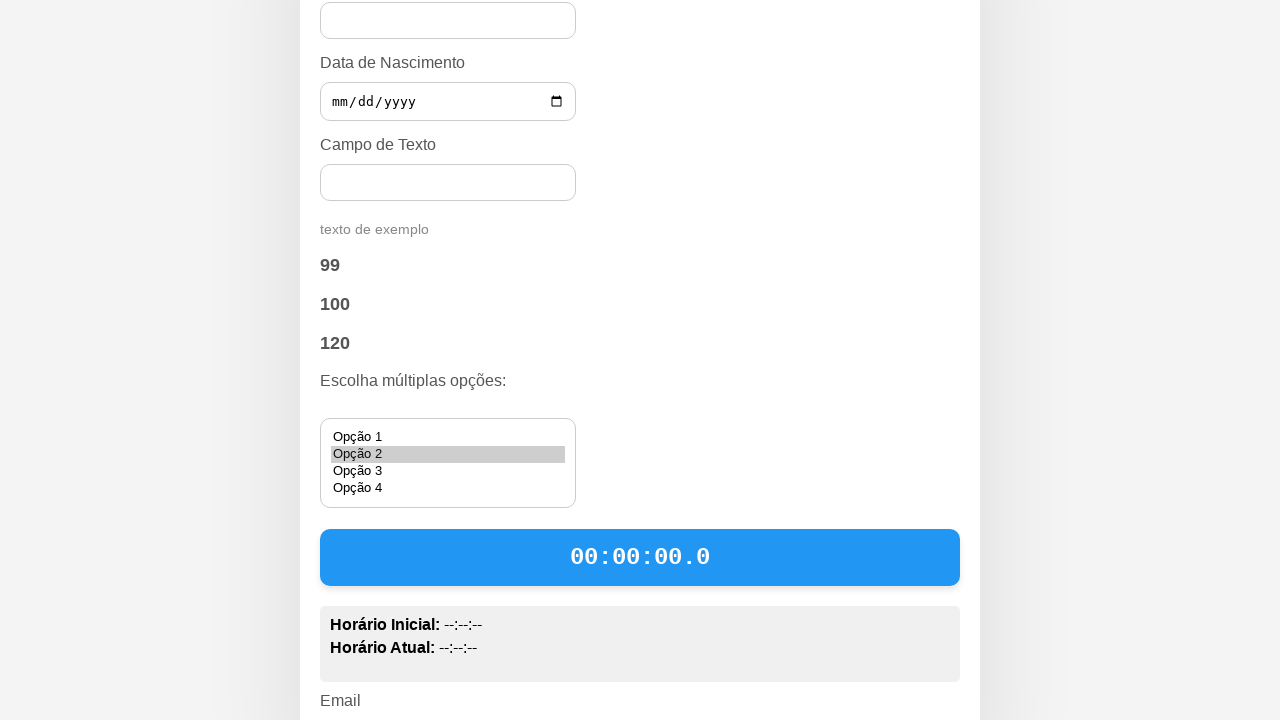

Selected dropdown option at index 2 on #opcoes1234
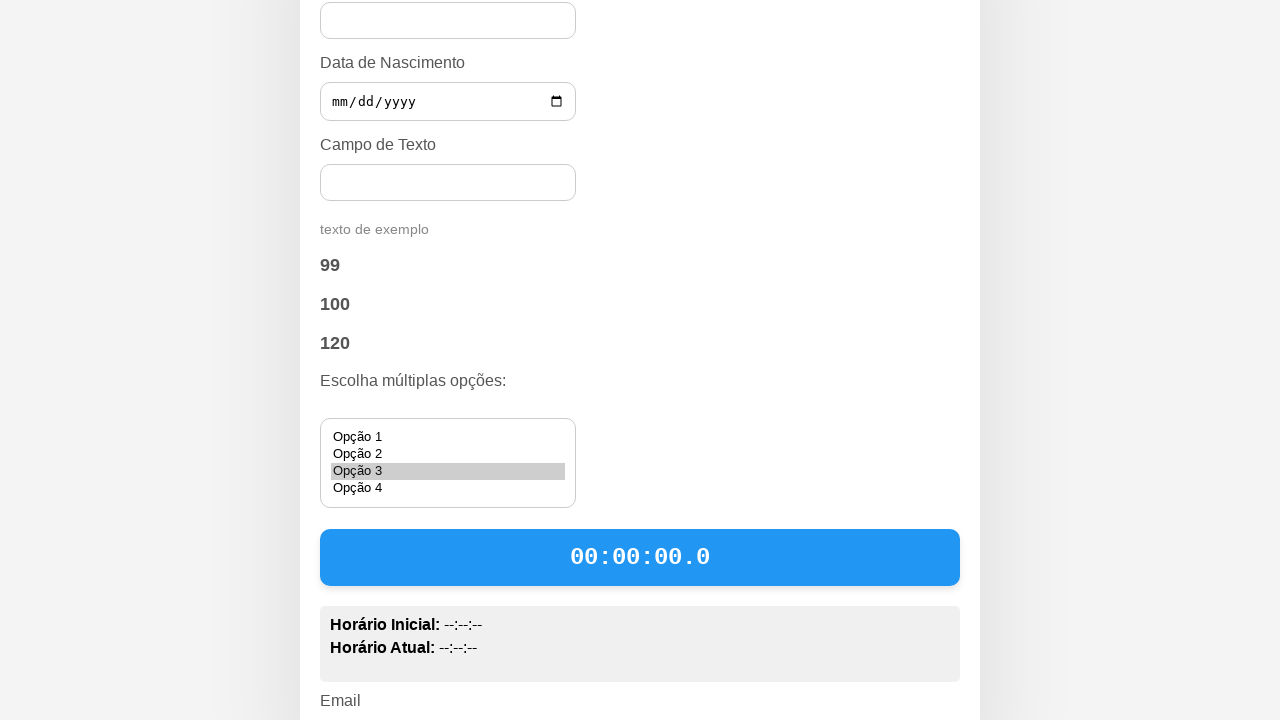

Selected dropdown option at index 3 on #opcoes1234
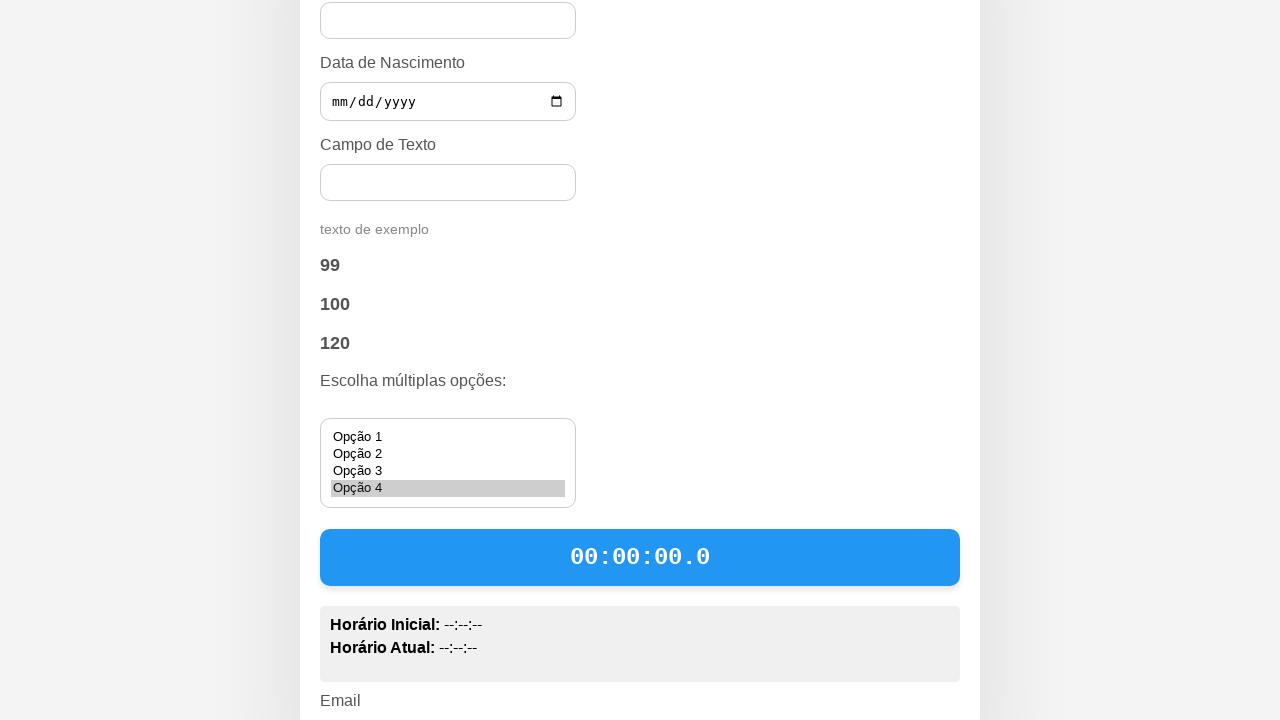

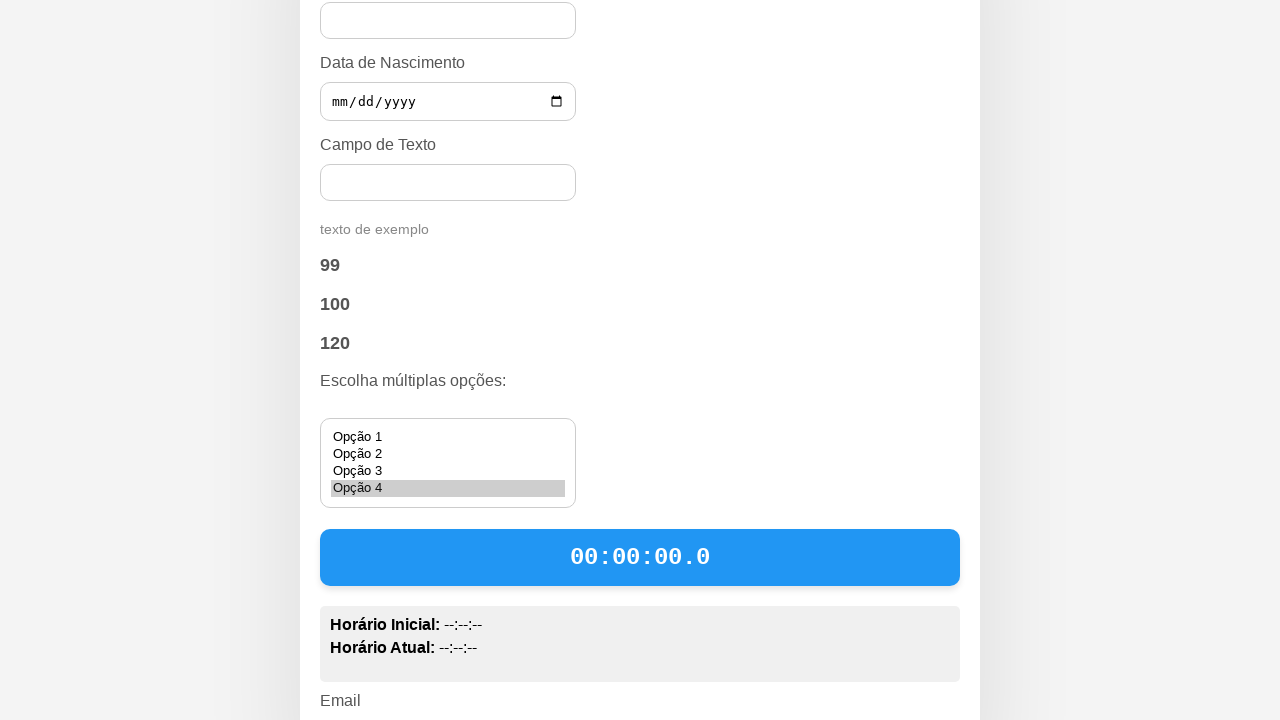